Tests that the floating menu remains visible after scrolling down using JavaScript scrollTo

Starting URL: https://the-internet.herokuapp.com/floating_menu

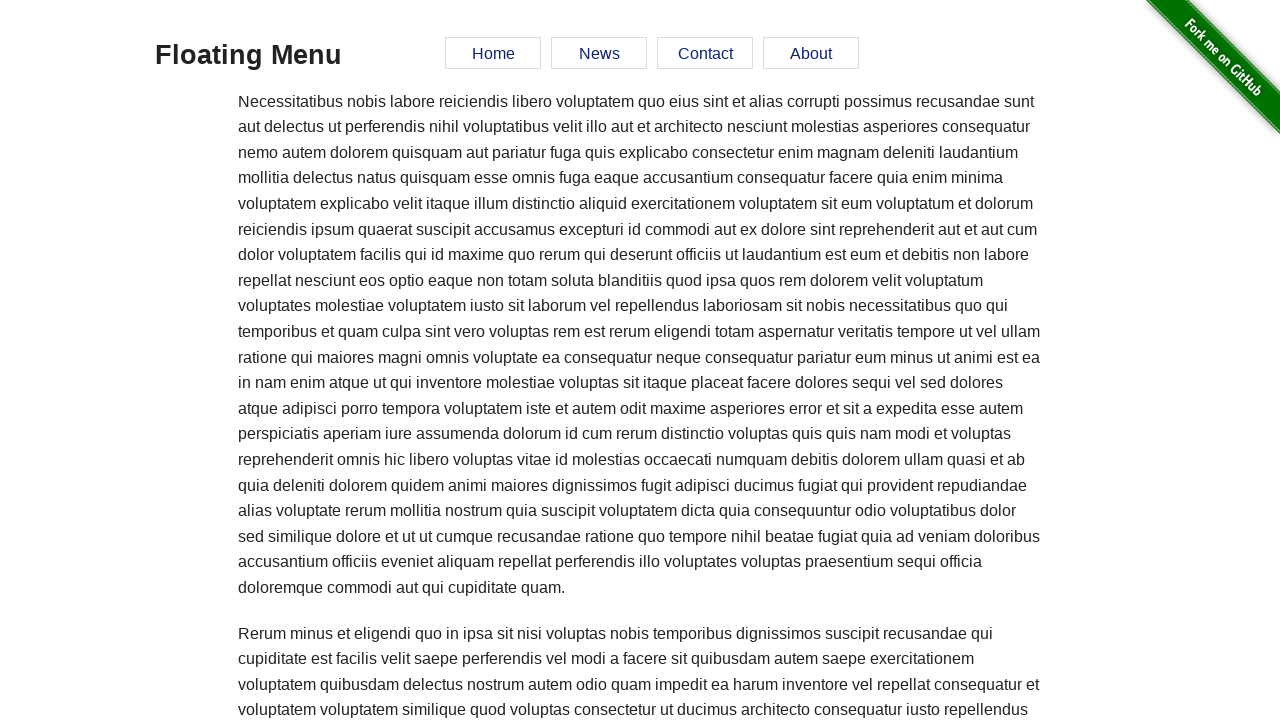

Scrolled down 500px using JavaScript scrollTo
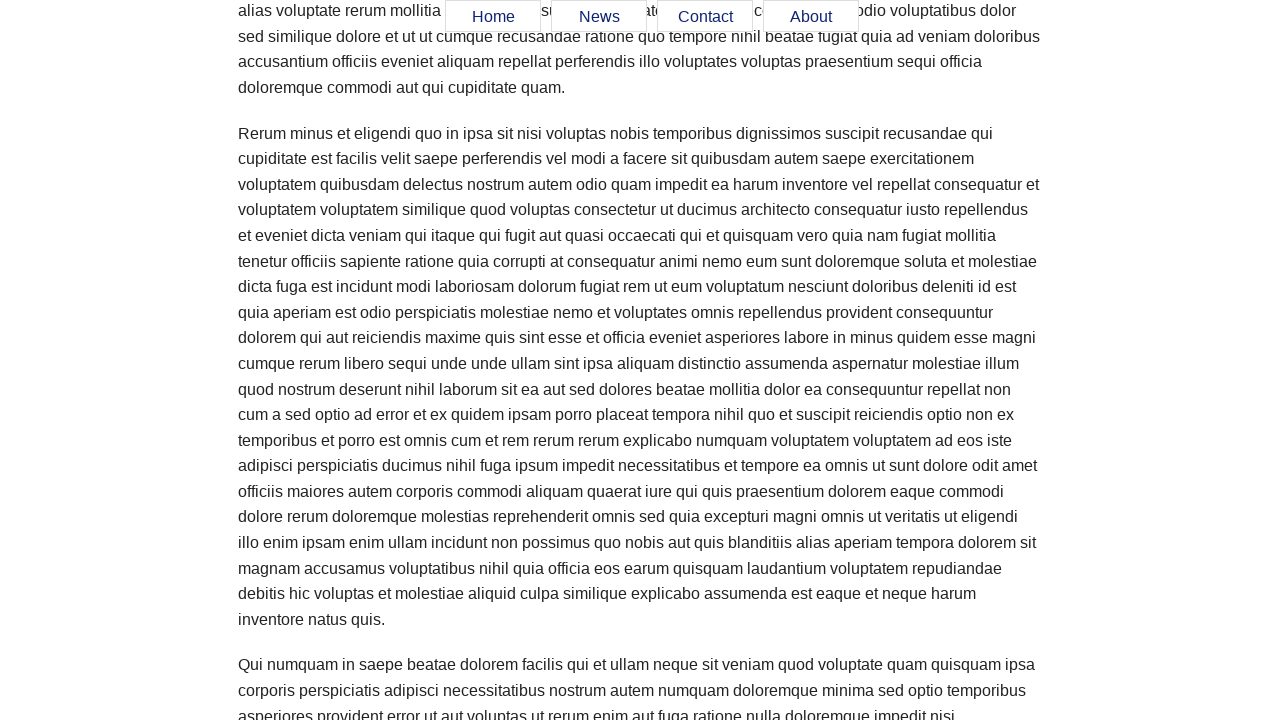

Verified Home link is visible after scrolling
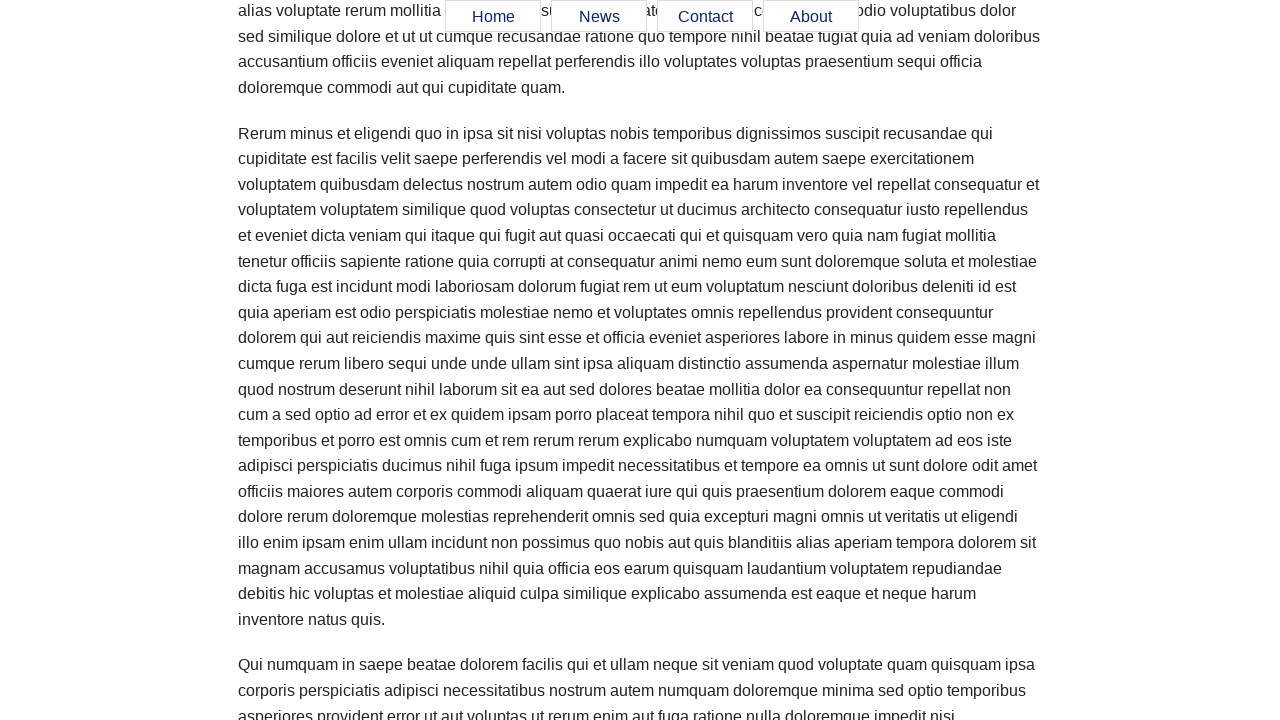

Verified News link is visible after scrolling
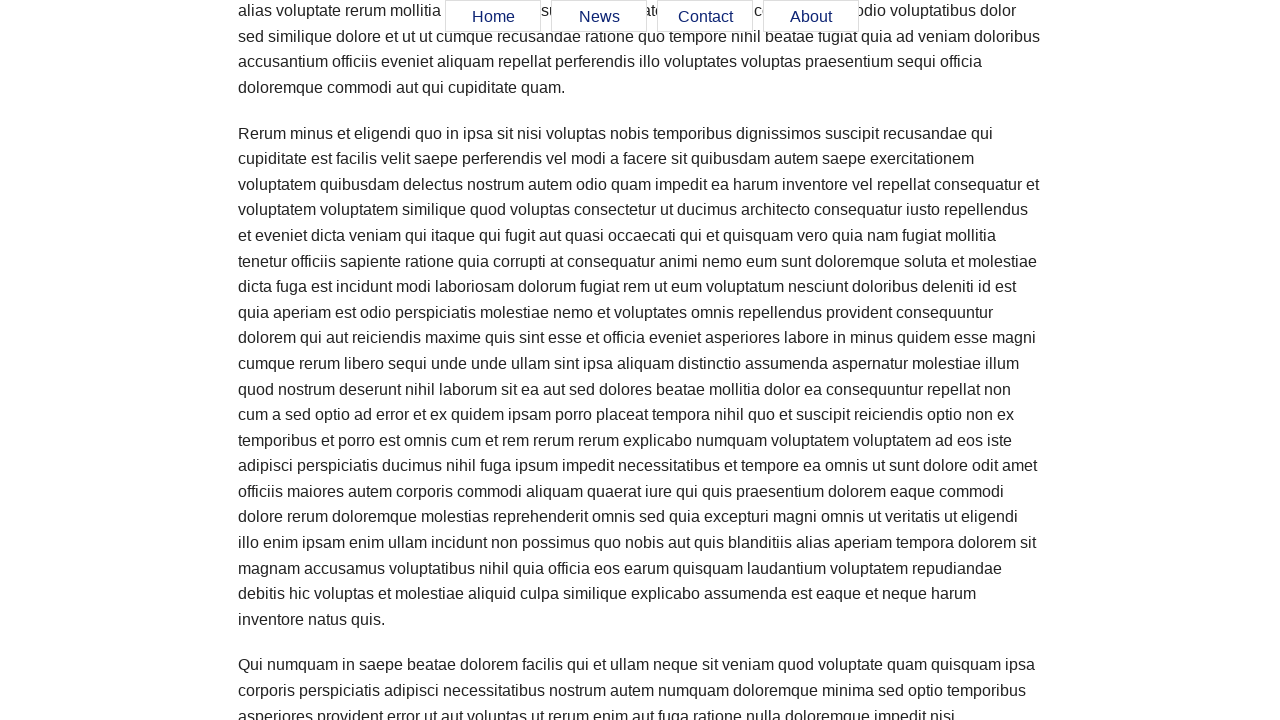

Verified Contact link is visible after scrolling
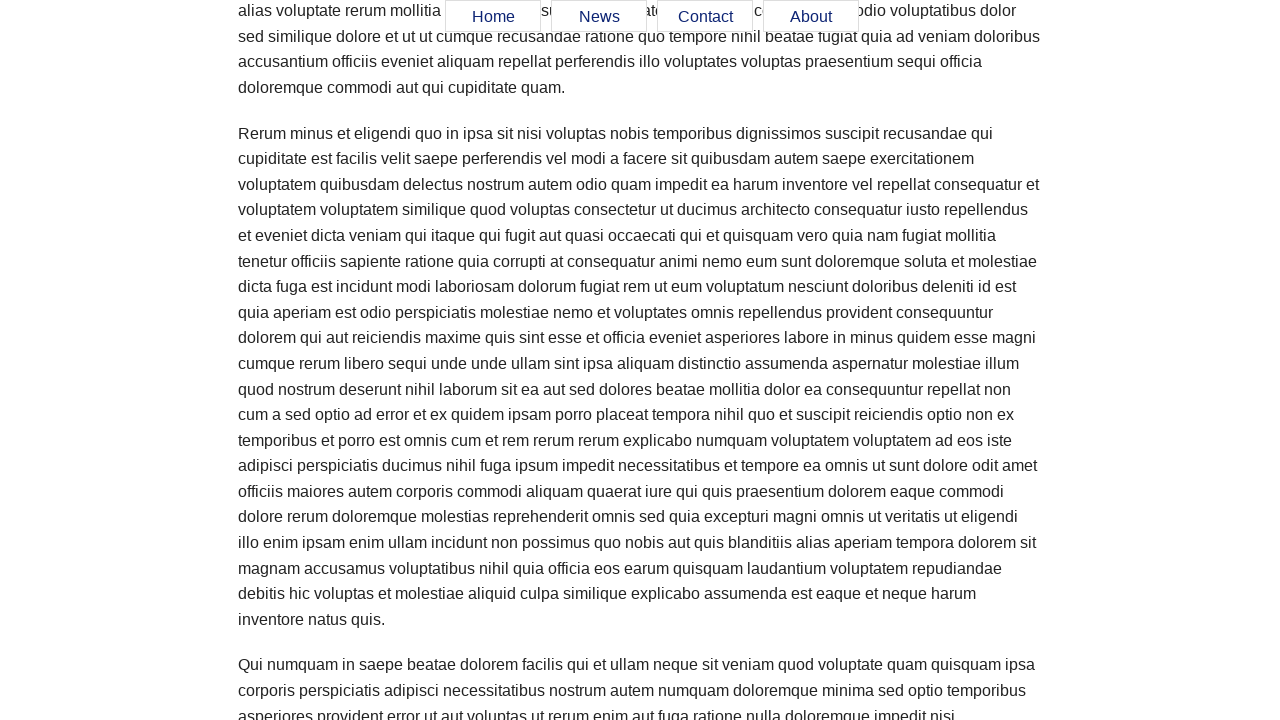

Verified About link is visible after scrolling
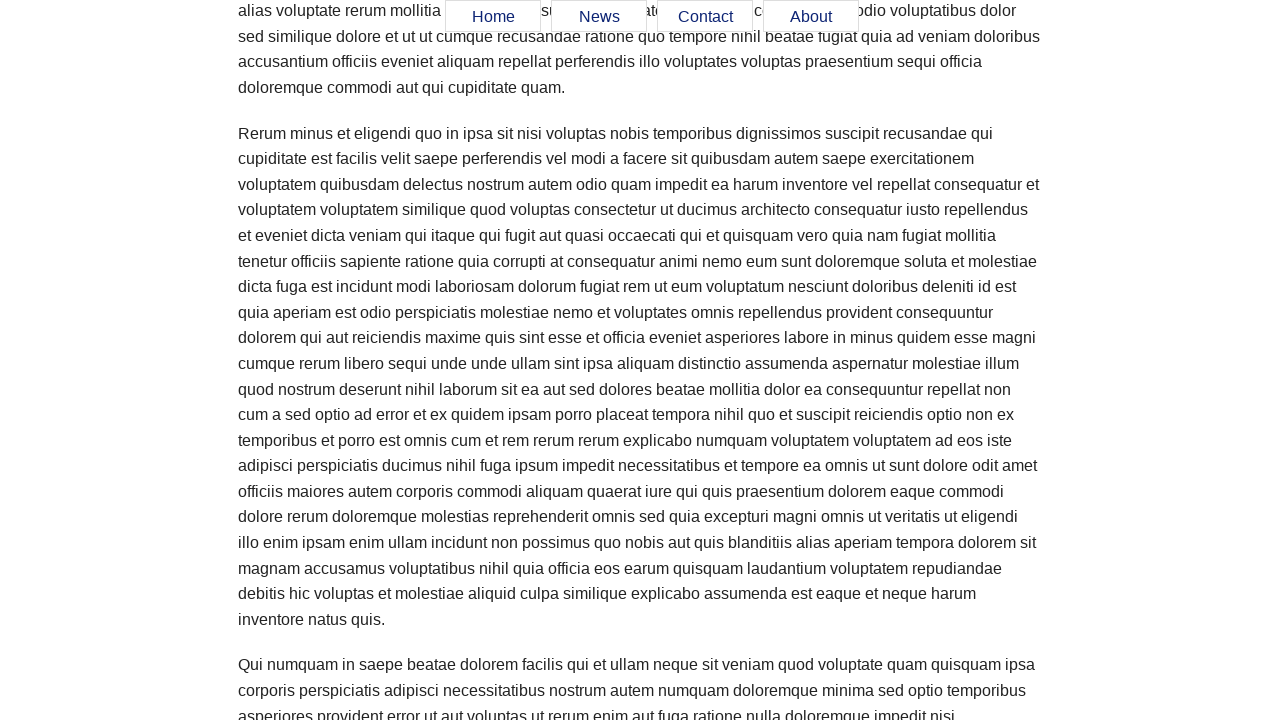

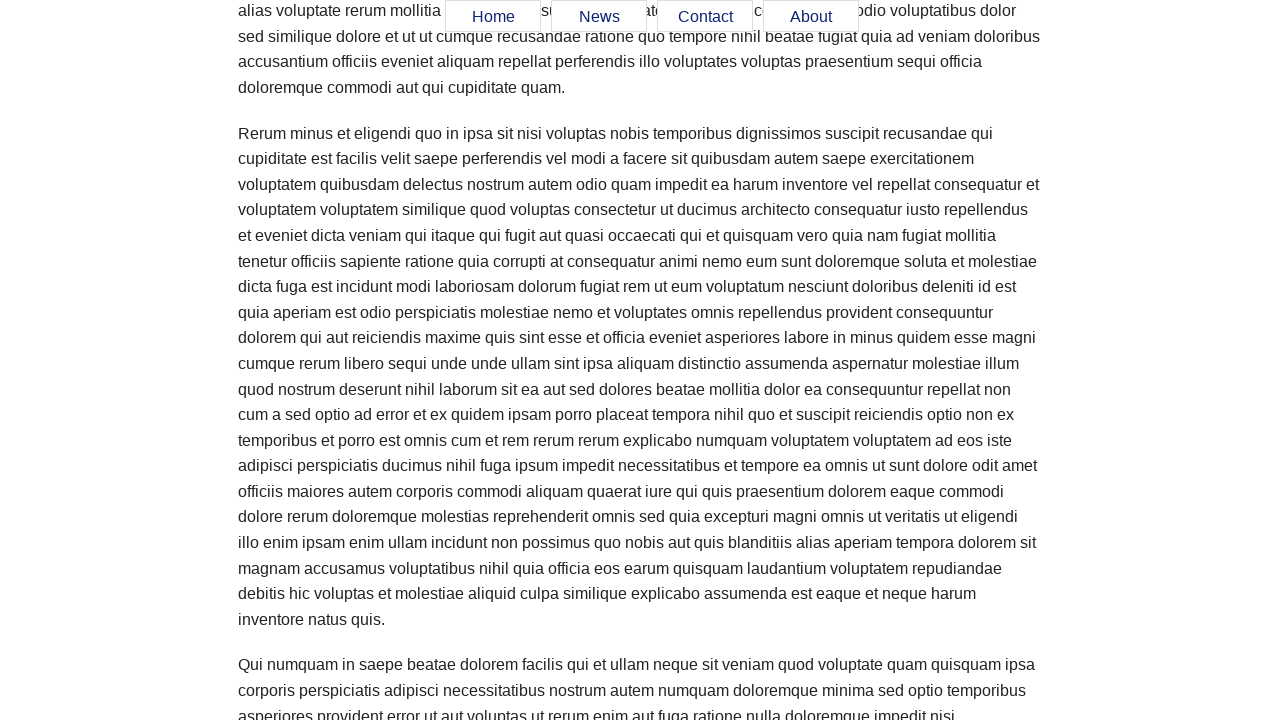